Navigates to the Python 2.7.12 download page and clicks on the Windows x86-64 MSI installer download link to initiate a file download.

Starting URL: https://www.python.org/downloads/release/python-2712/

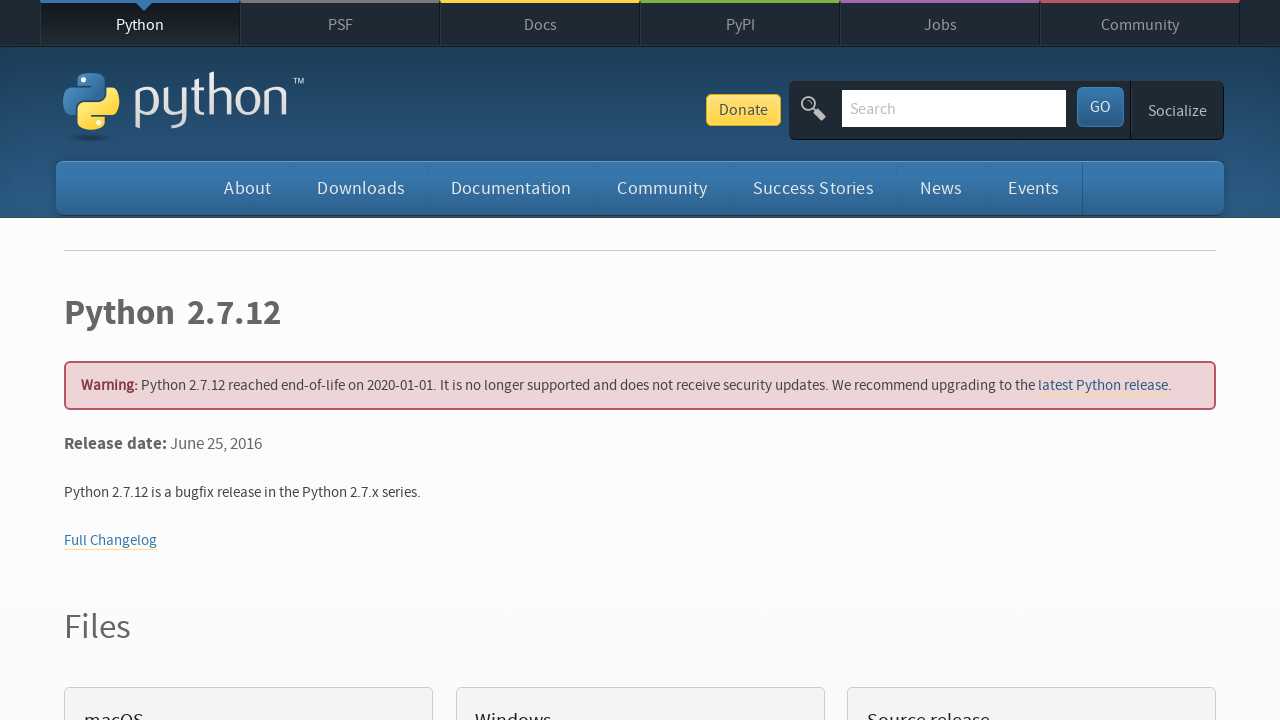

Clicked on Windows x86-64 MSI installer download link at (162, 360) on a:has-text('Windows x86-64 MSI installer')
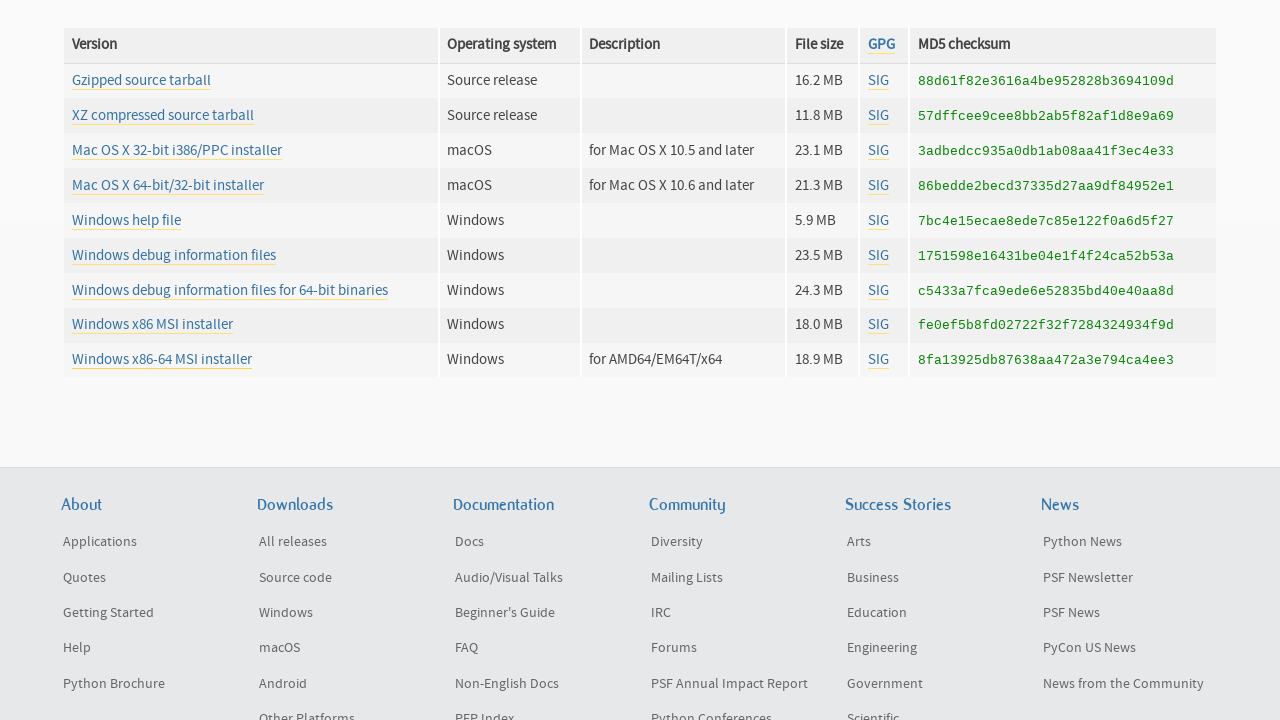

Waited 2 seconds for download to initiate
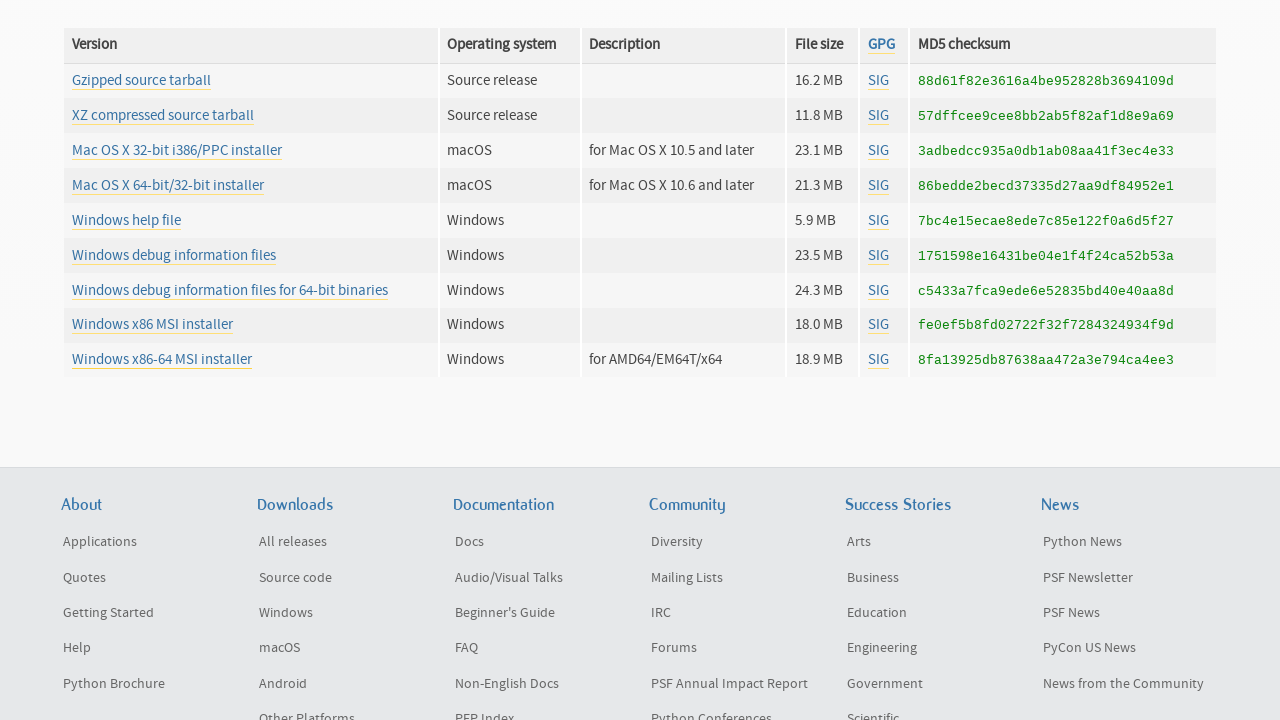

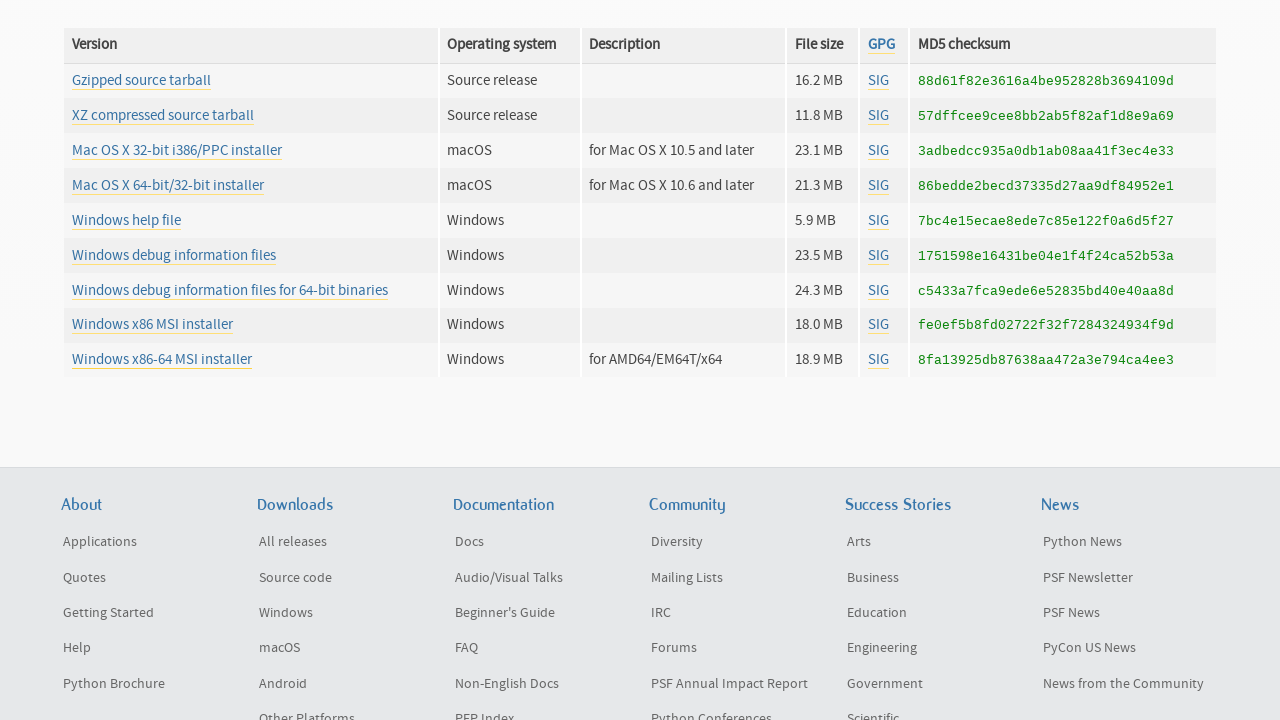